Fills out a simple form with first name, last name, city, and country fields, then submits it

Starting URL: http://suninjuly.github.io/simple_form_find_task.html

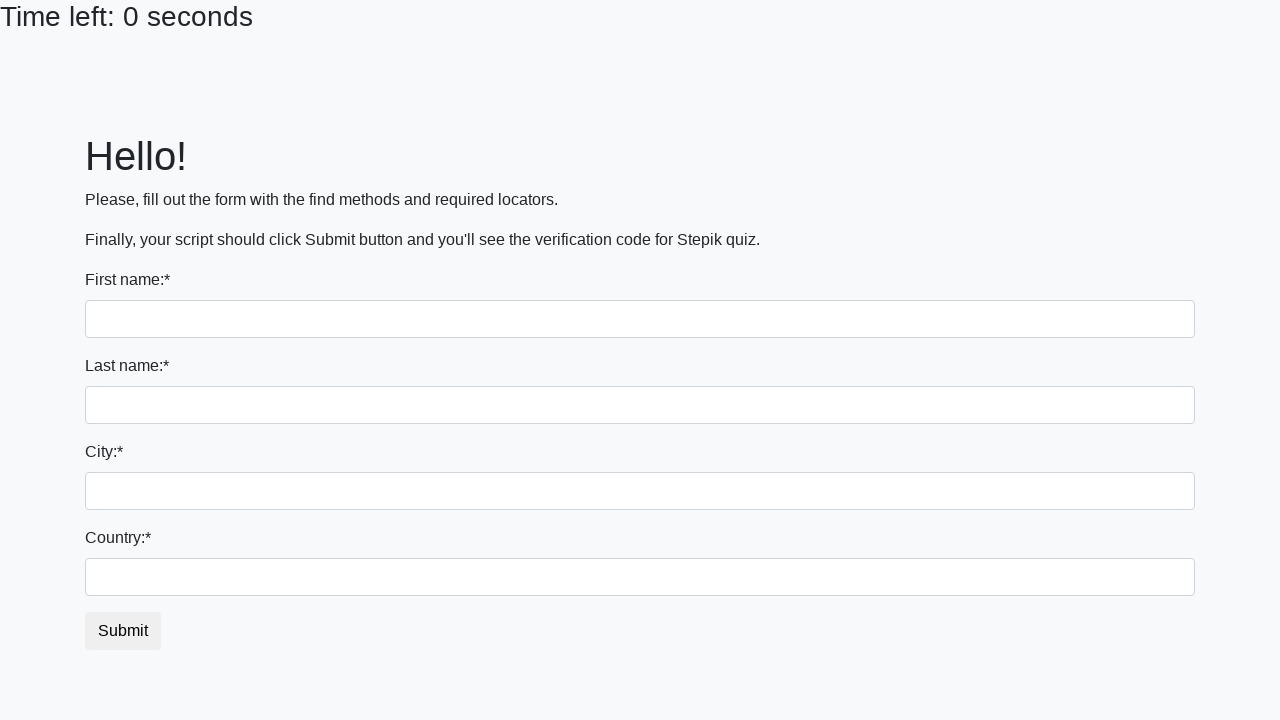

Filled first name field with 'Elena' on input[name='first_name']
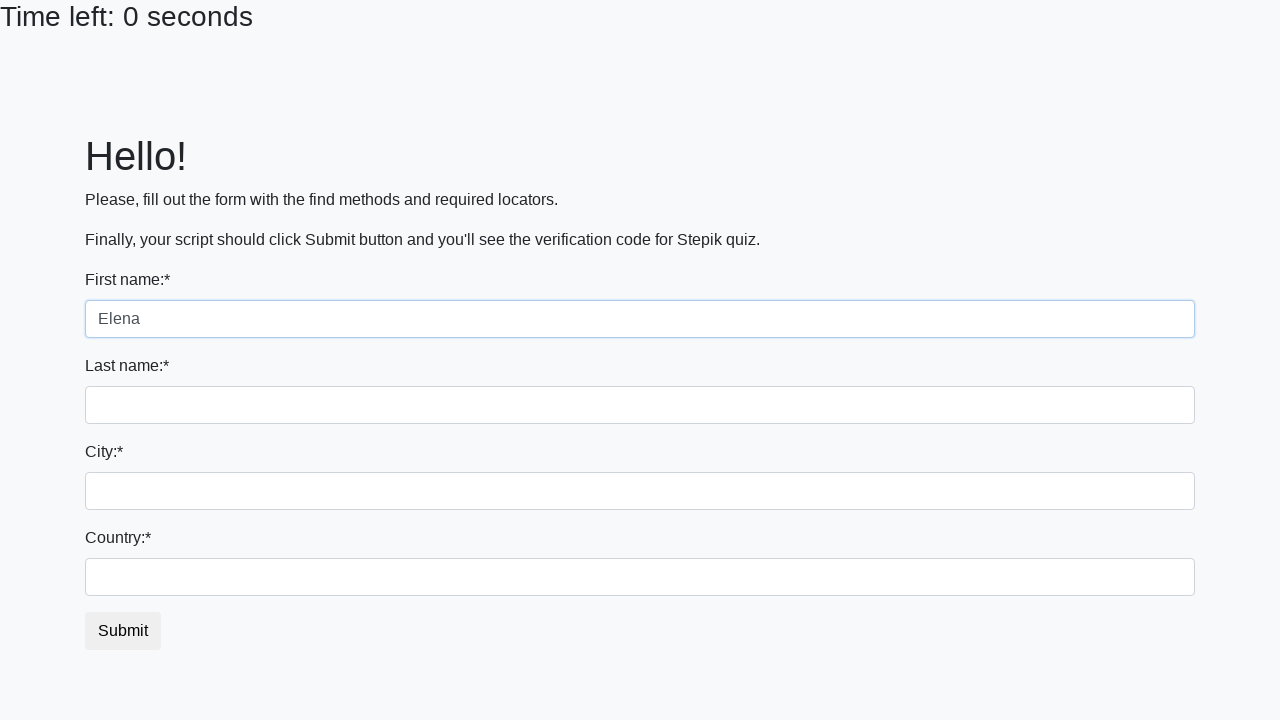

Filled last name field with 'Donyakina' on input[name='last_name']
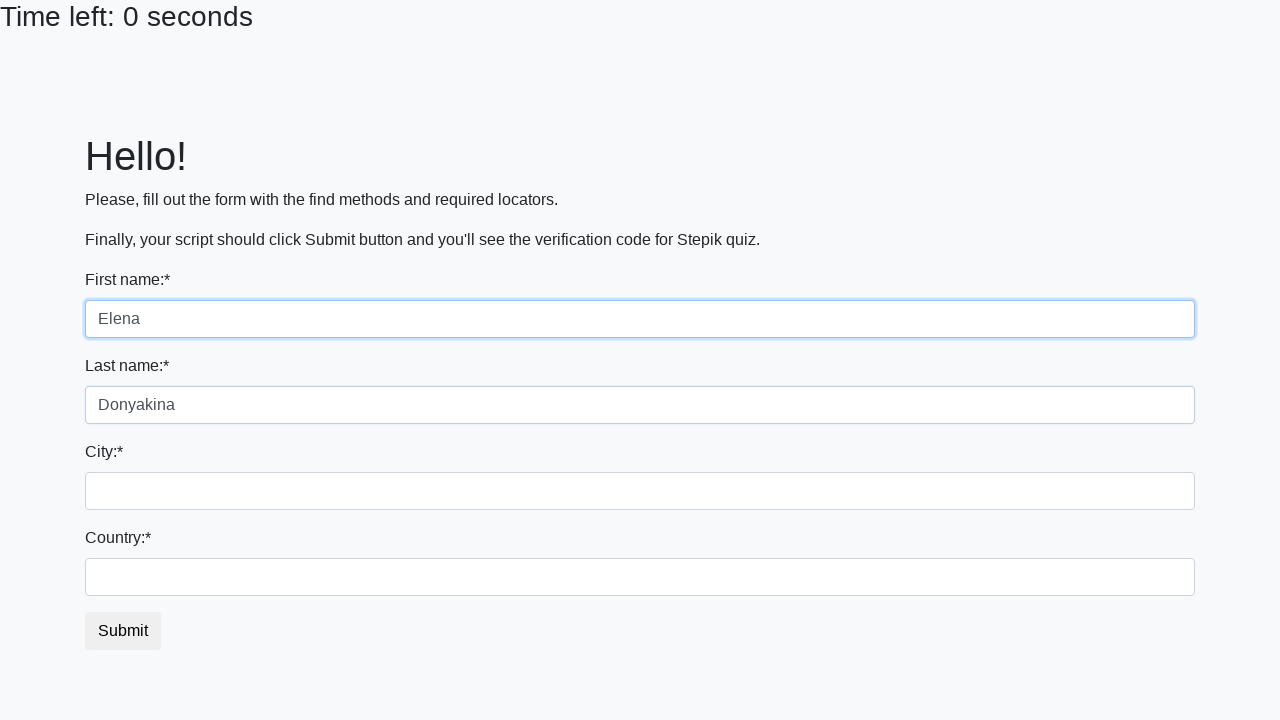

Filled city field with 'Moscow' on .city
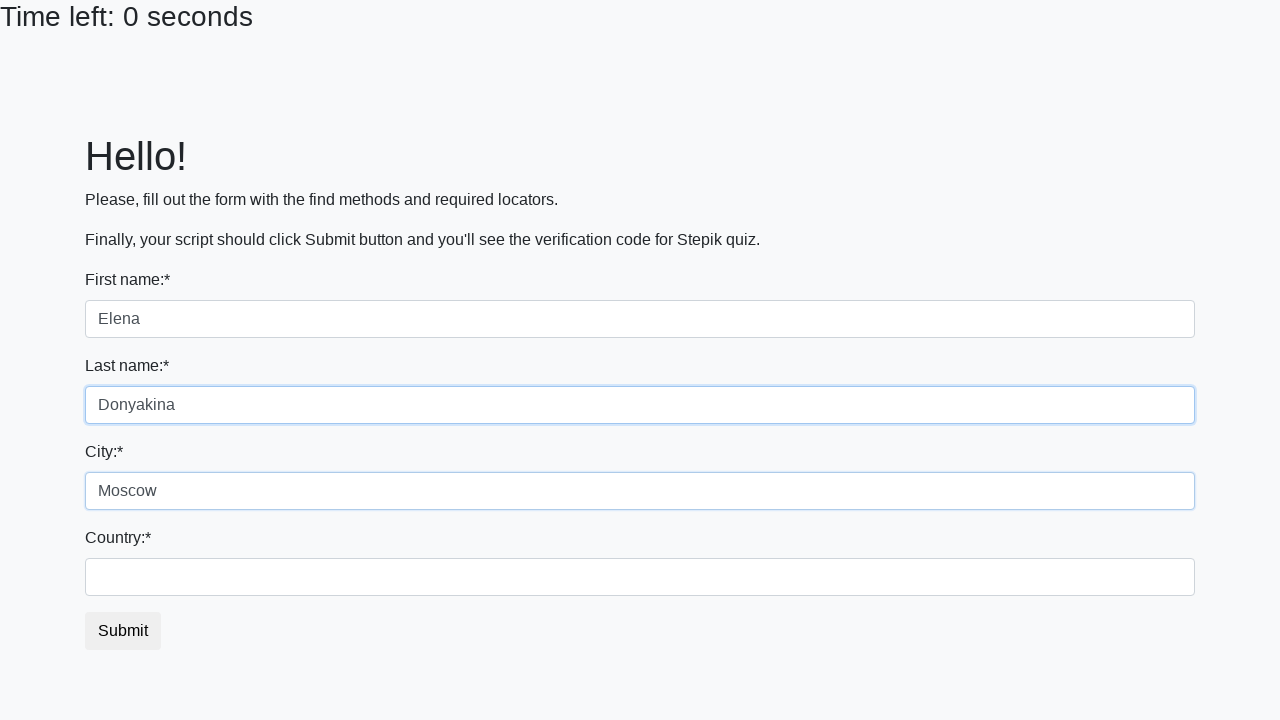

Filled country field with 'Russia' on #country
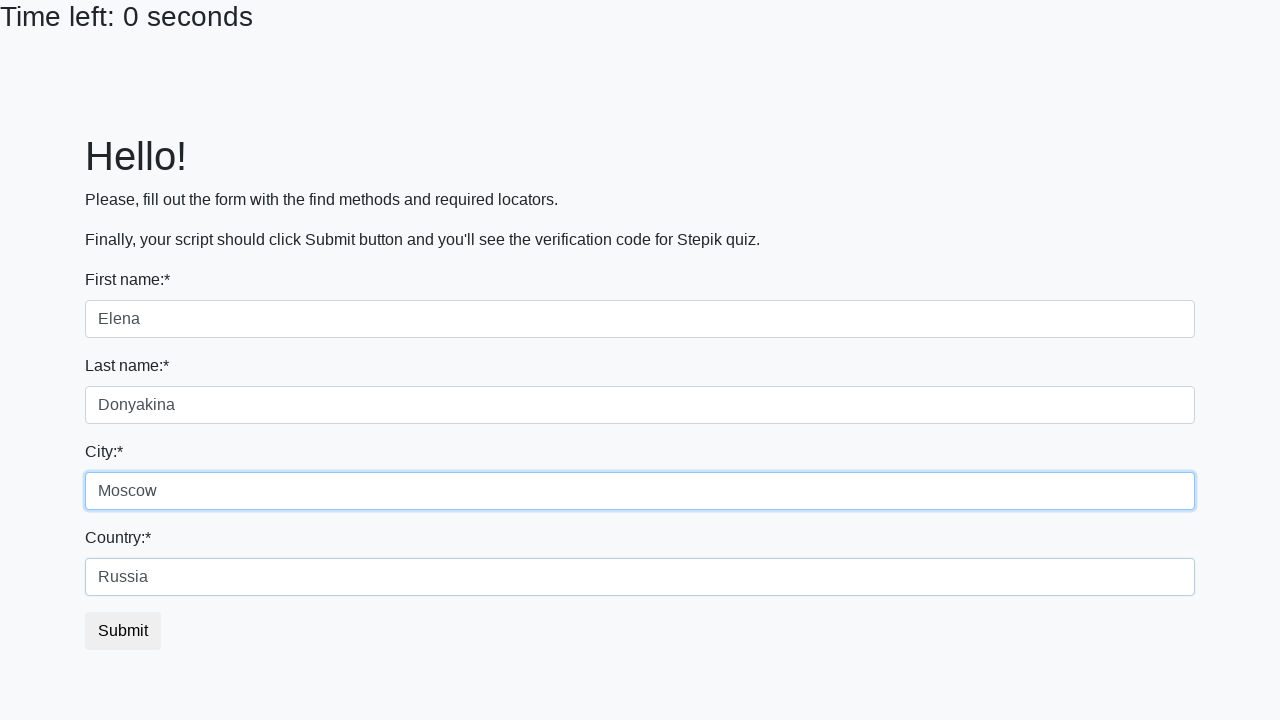

Clicked submit button to submit the form at (123, 631) on button.btn
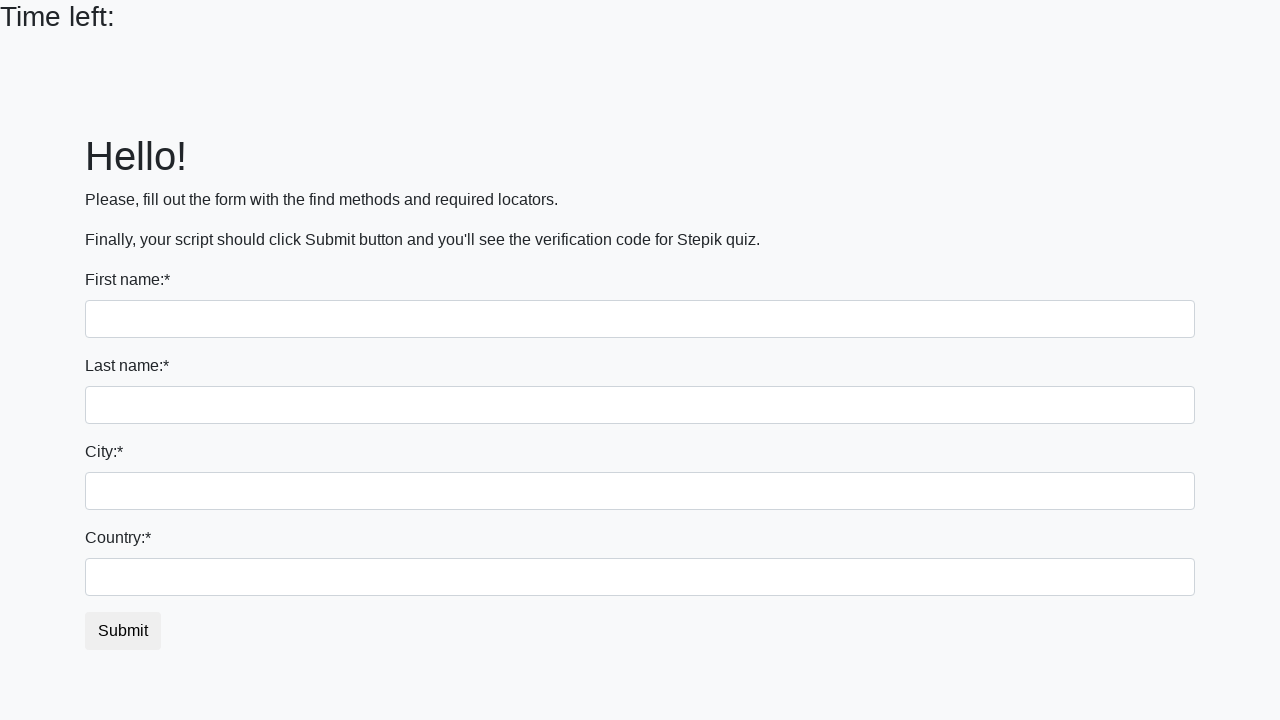

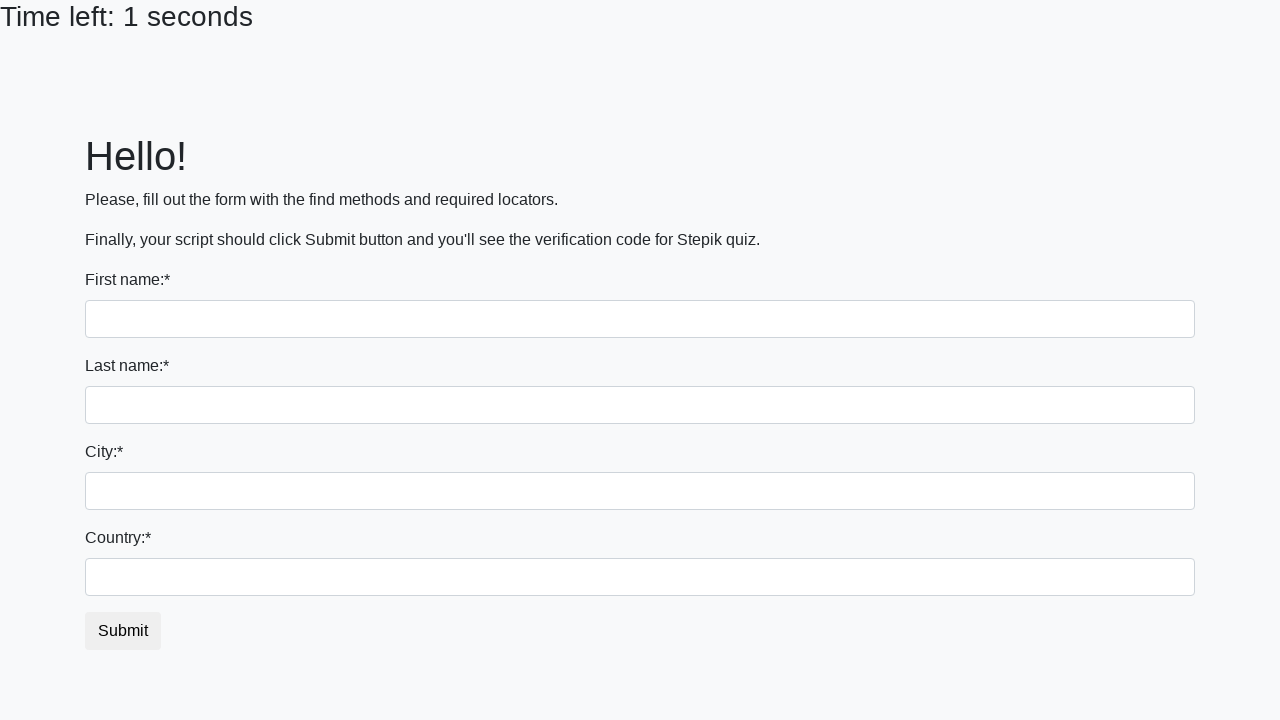